Tests table sorting functionality by clicking on a column header and verifying the data is sorted correctly, then paginates through the table to find a specific item (Rice) and verify its price column is accessible.

Starting URL: https://rahulshettyacademy.com/seleniumPractise/#/offers

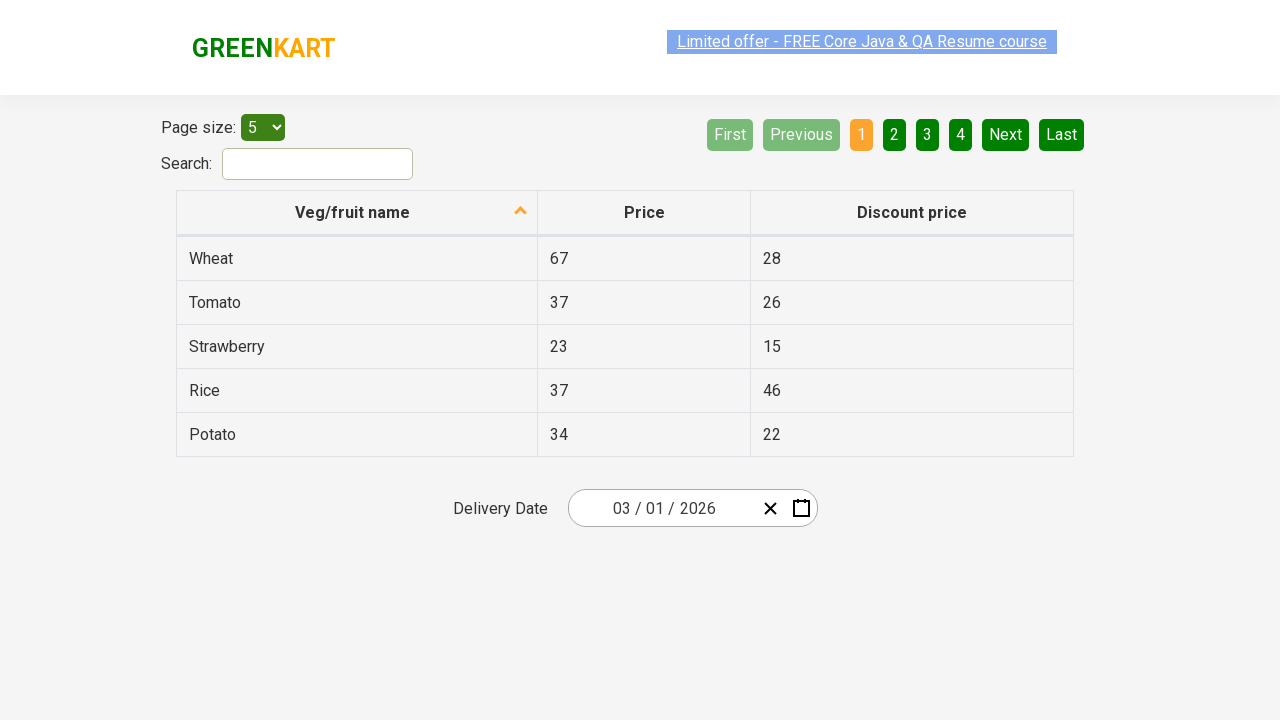

Clicked first column header to sort at (357, 213) on xpath=//tr/th[1]
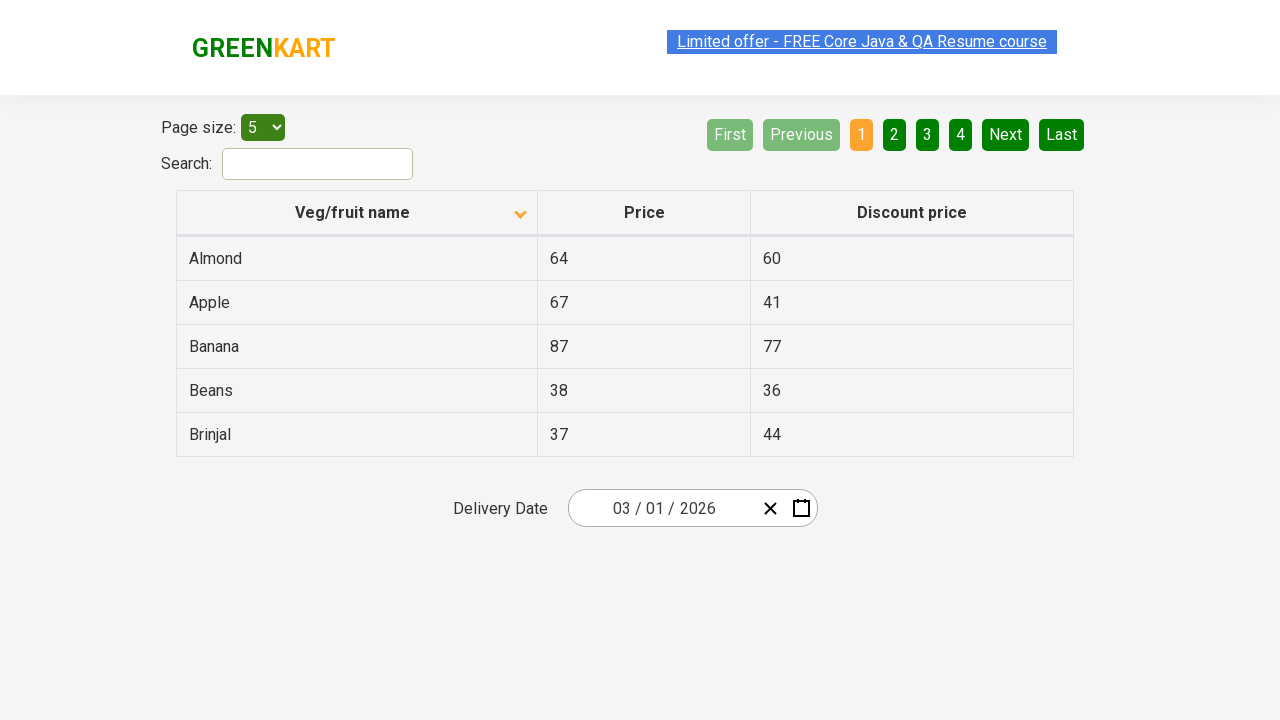

Table loaded with data
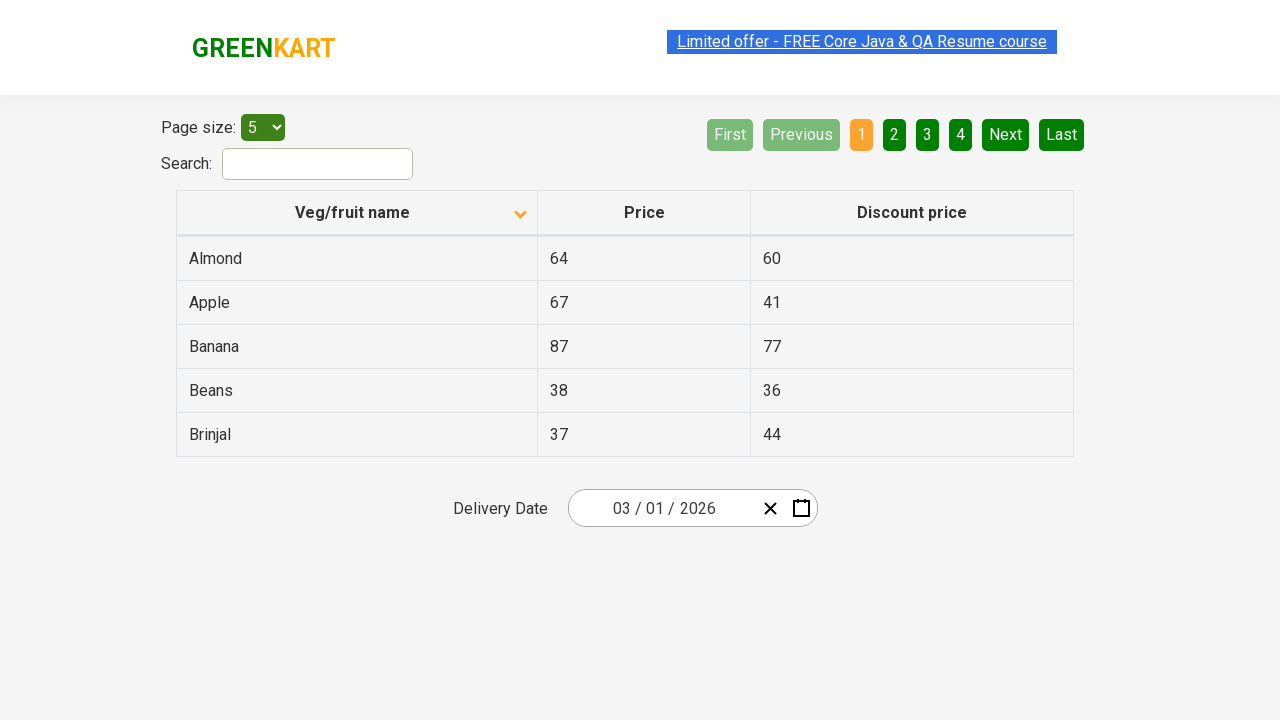

Retrieved 5 items from first column
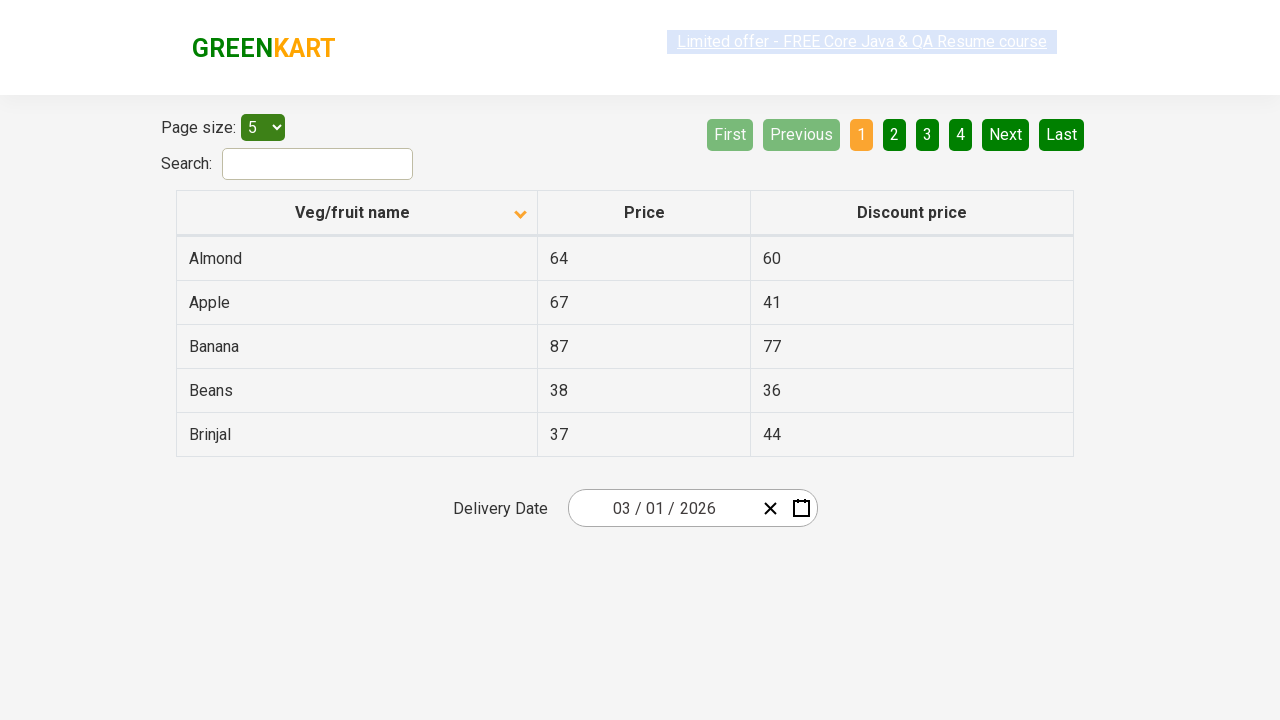

Verified column is sorted correctly
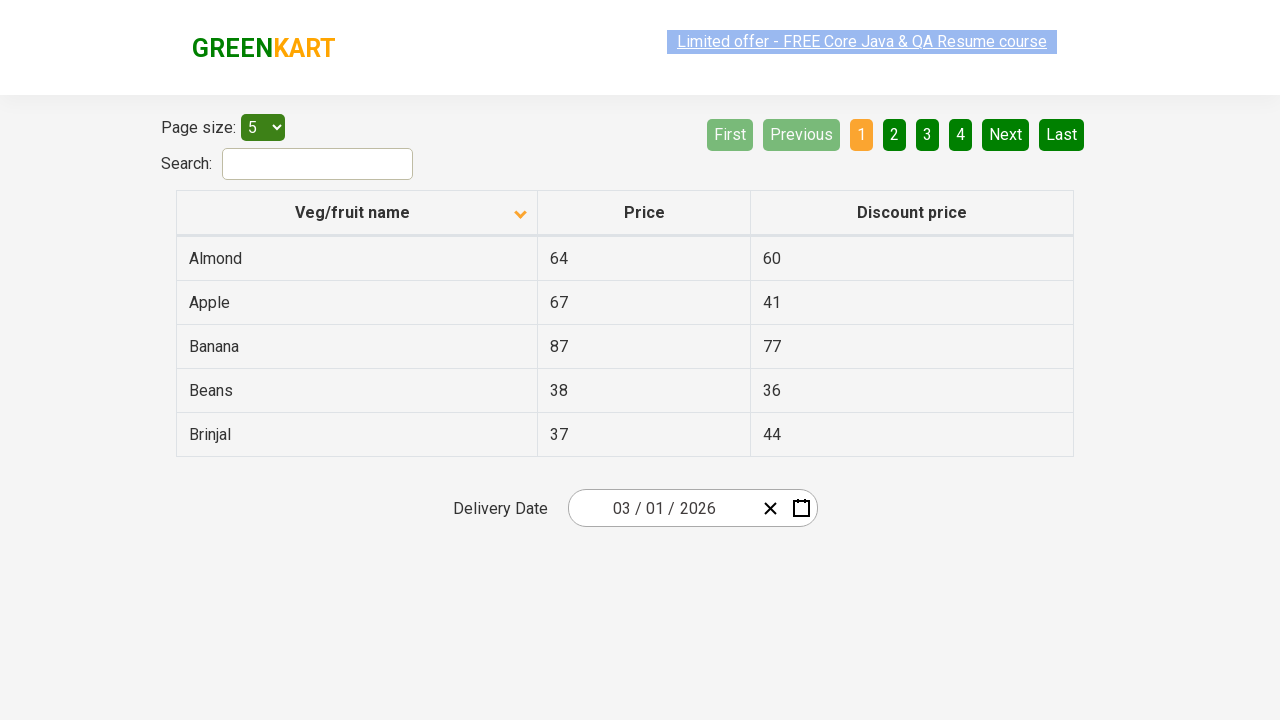

Clicked next page button (page 1) at (1006, 134) on [aria-label='Next']
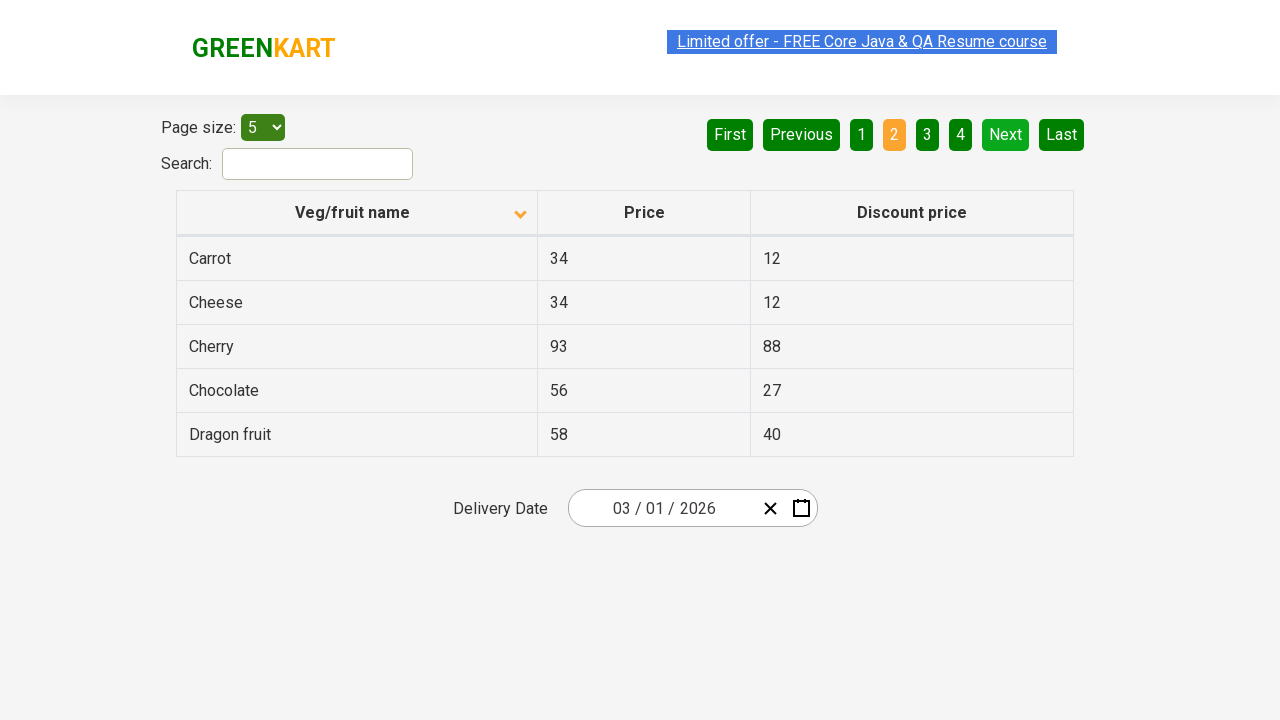

Waited for page to update
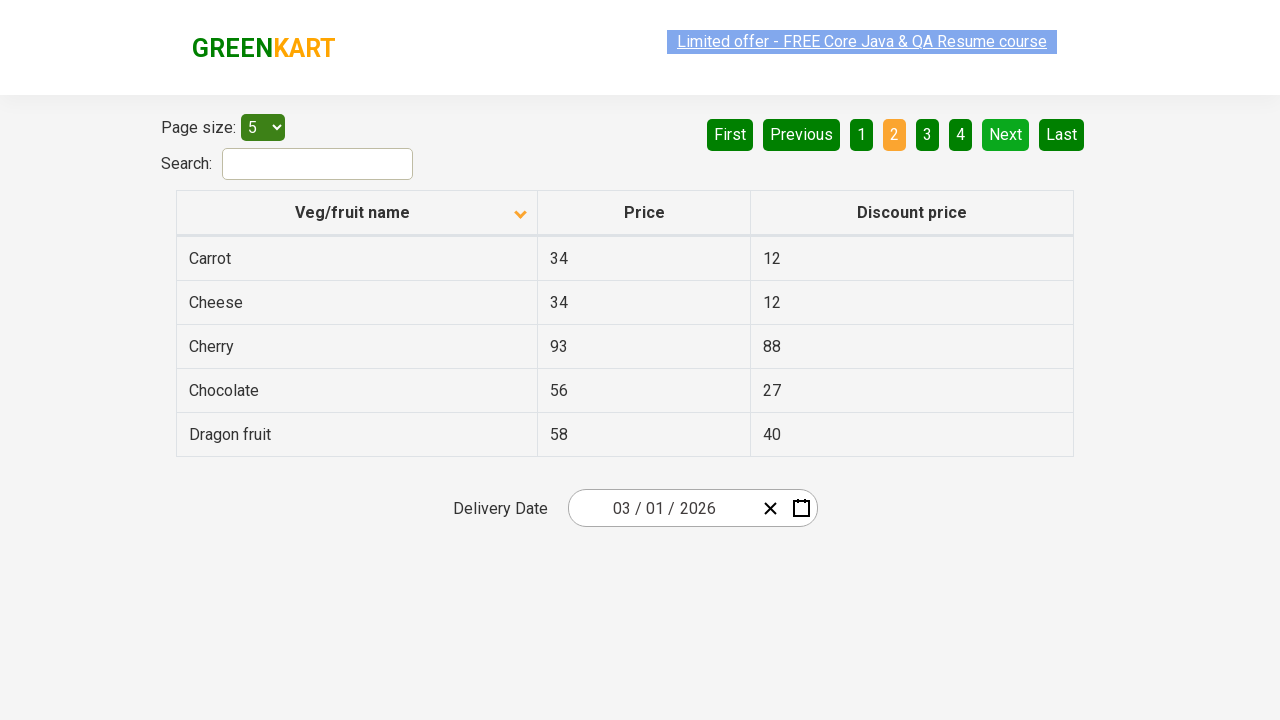

Clicked next page button (page 2) at (1006, 134) on [aria-label='Next']
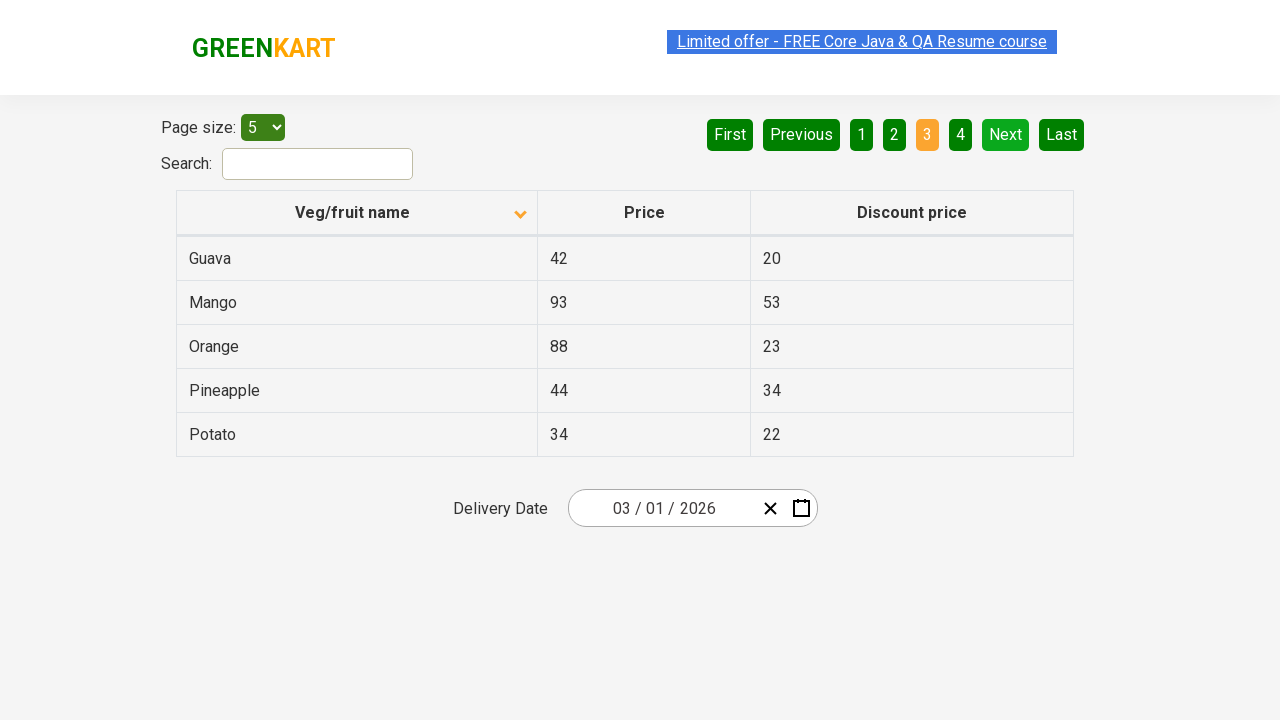

Waited for page to update
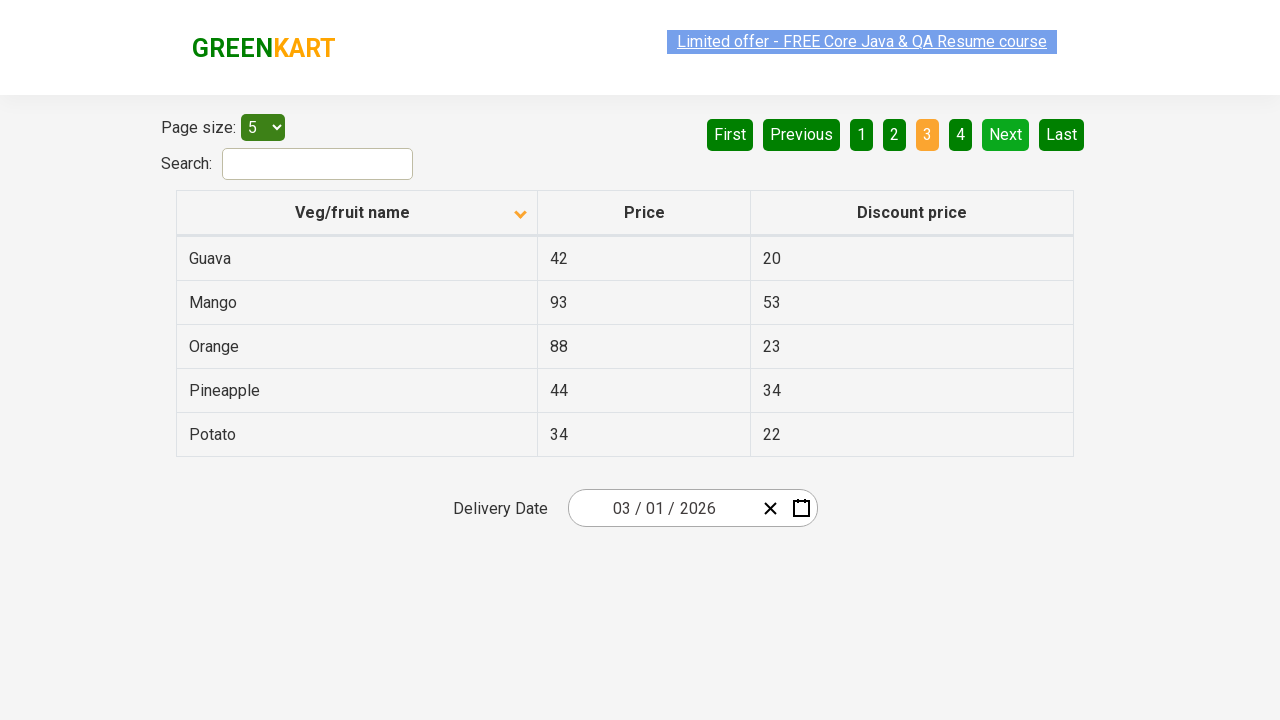

Clicked next page button (page 3) at (1006, 134) on [aria-label='Next']
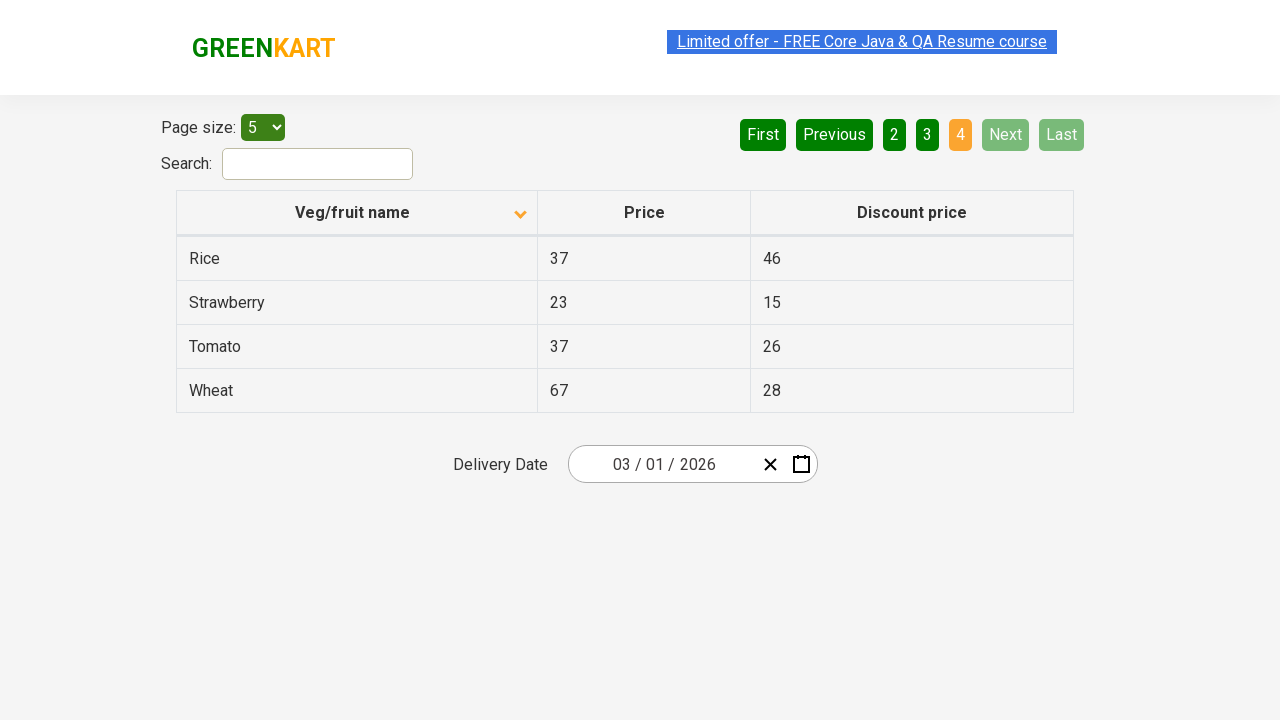

Waited for page to update
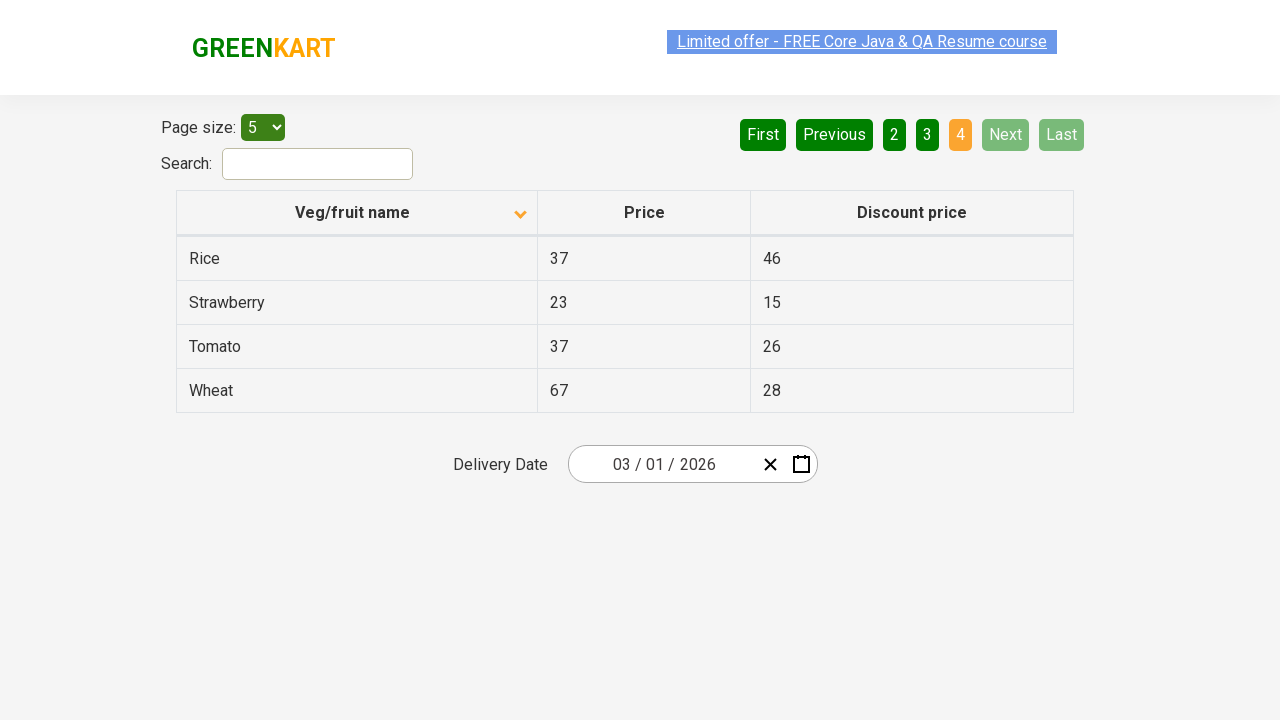

Found Rice item with price: 37
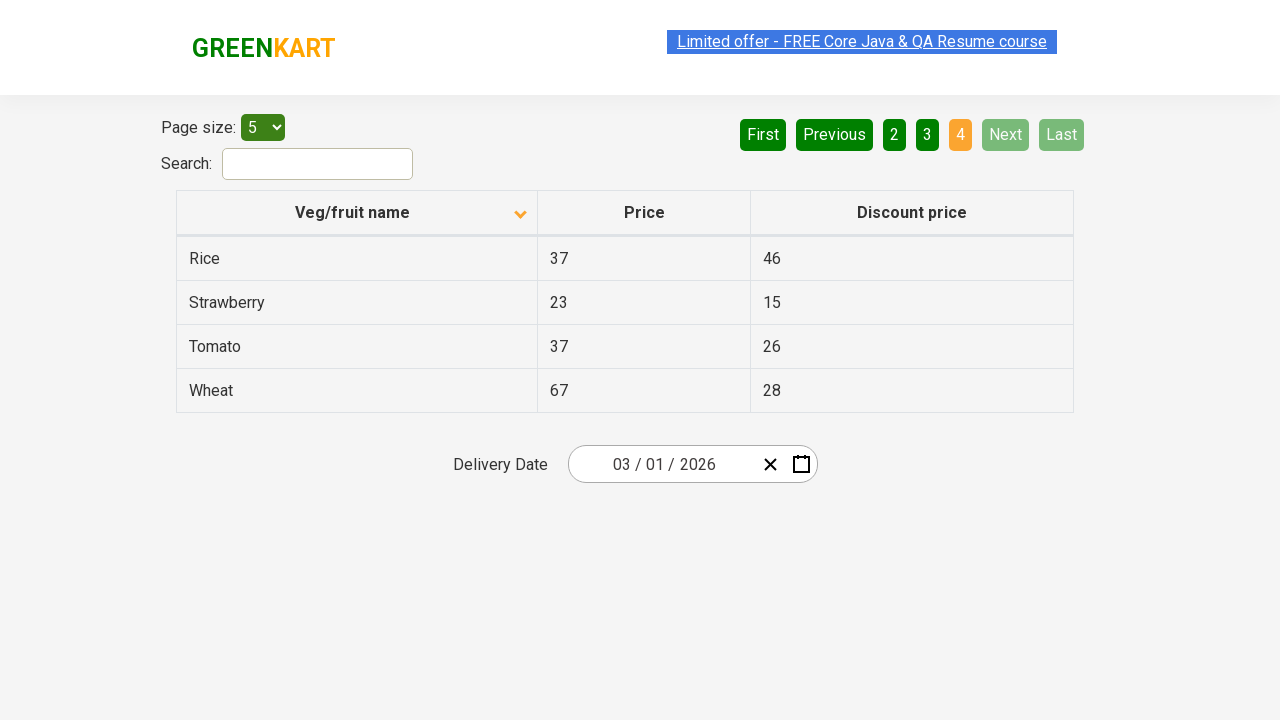

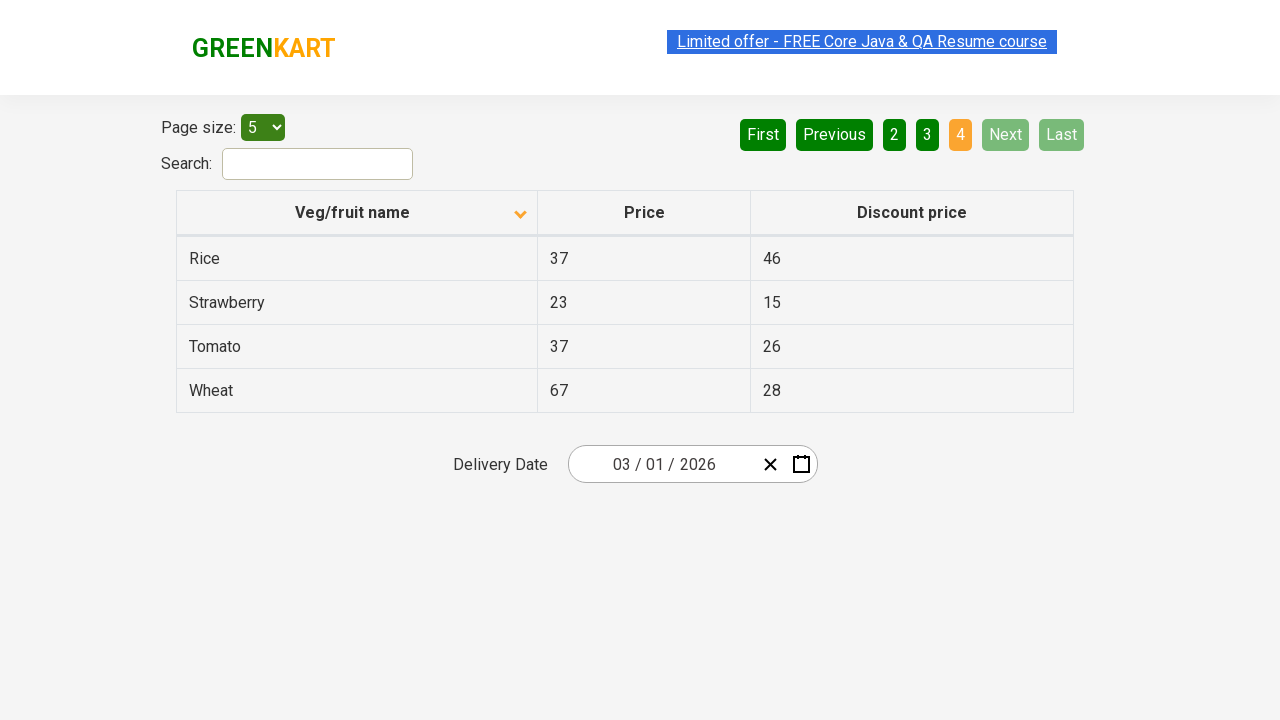